Tests Bootstrap dropdown functionality by clicking the dropdown button and selecting the JavaScript option from the menu

Starting URL: http://seleniumpractise.blogspot.com/2016/08/bootstrap-dropdown-example-for-selenium.html#

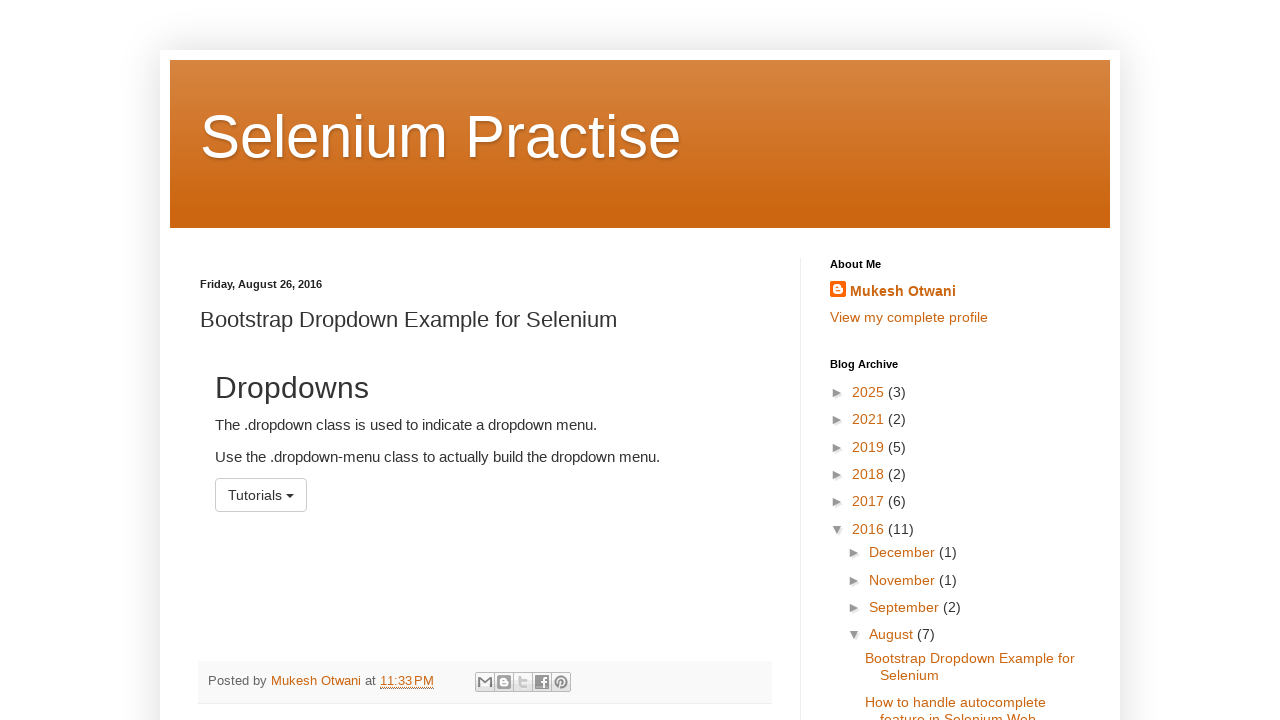

Clicked dropdown button to open menu at (261, 495) on button#menu1
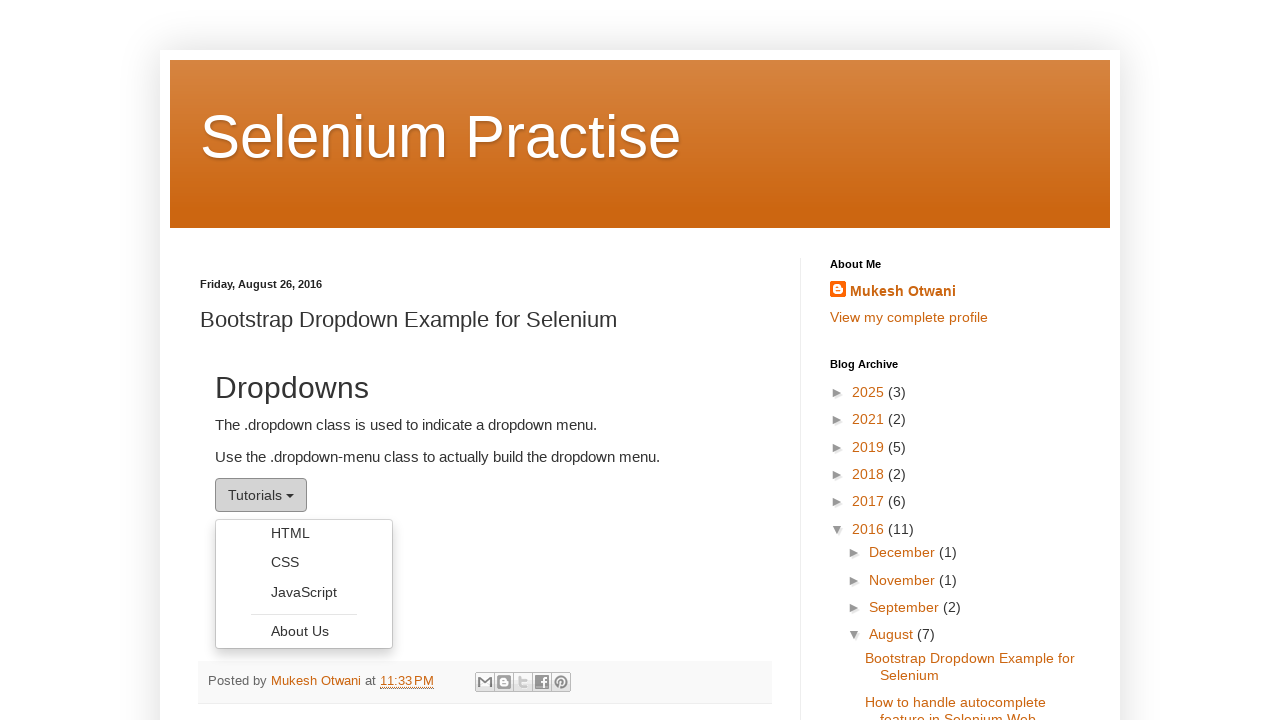

Dropdown menu became visible
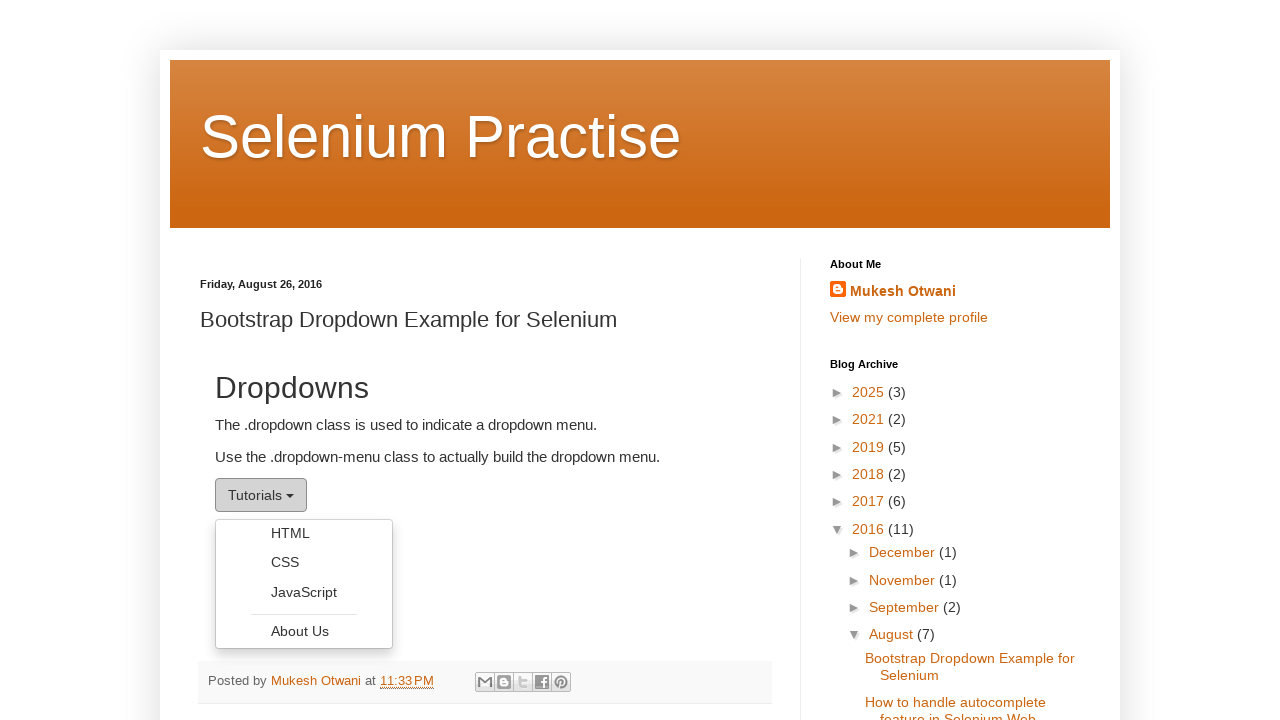

Retrieved all dropdown menu items
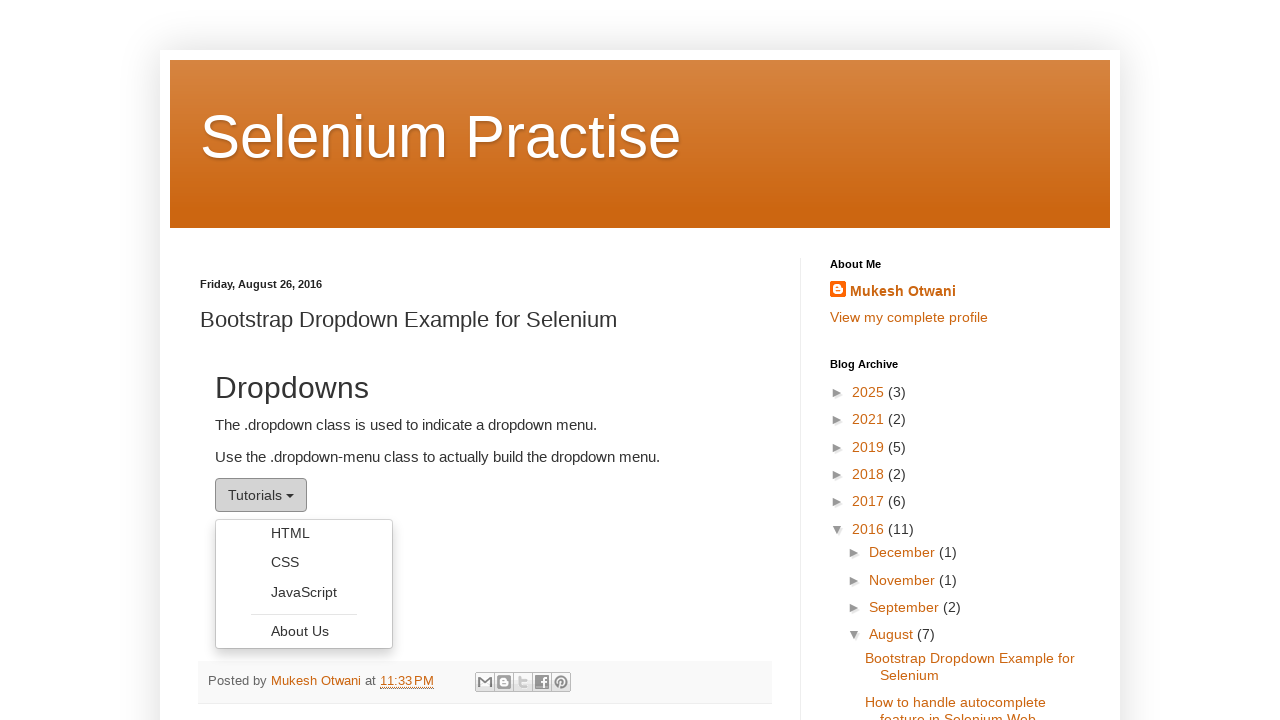

Selected JavaScript option from dropdown menu at (304, 592) on ul.dropdown-menu > li > a >> nth=2
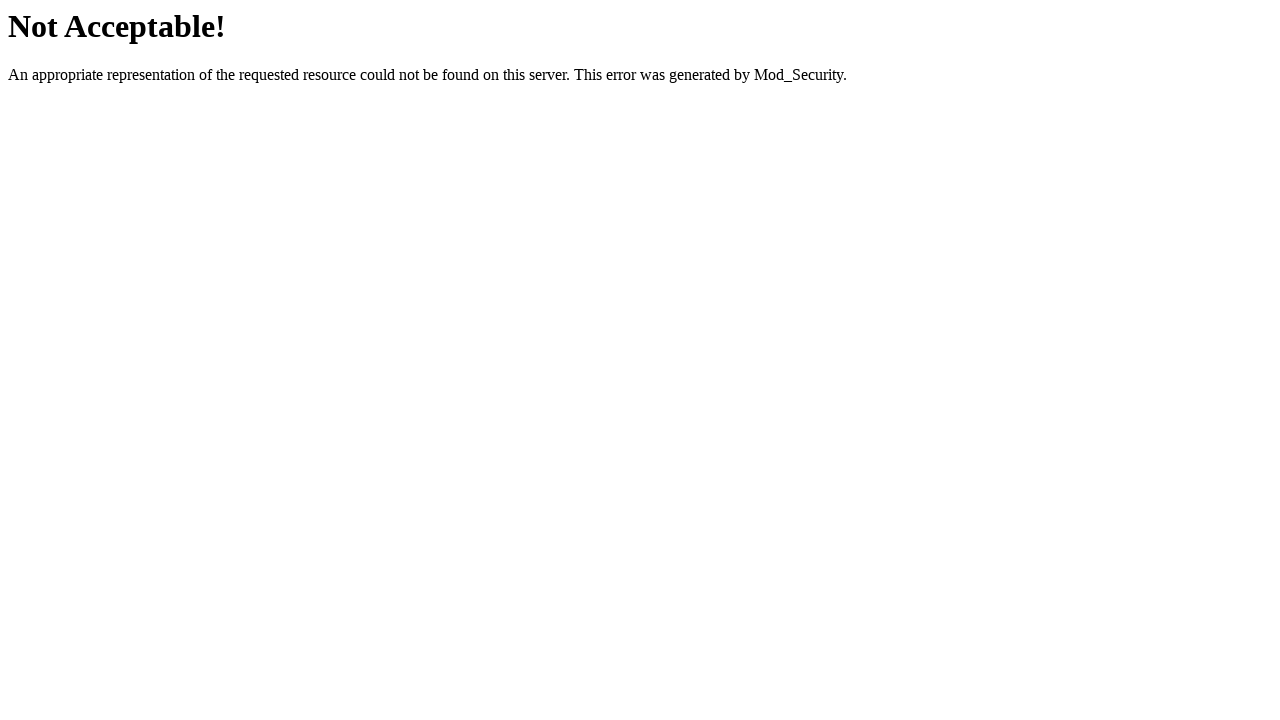

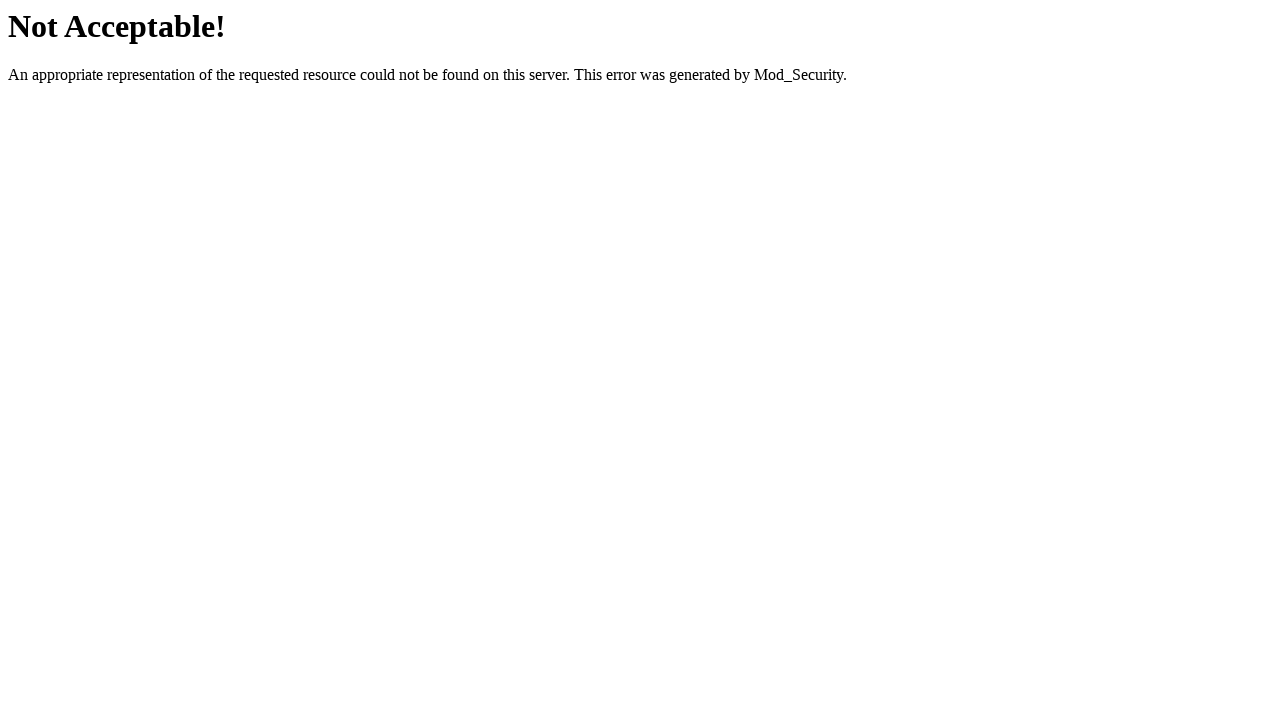